Navigates to The Internet test site, clicks on the Horizontal Slider link, and verifies the page header text

Starting URL: http://the-internet.herokuapp.com/

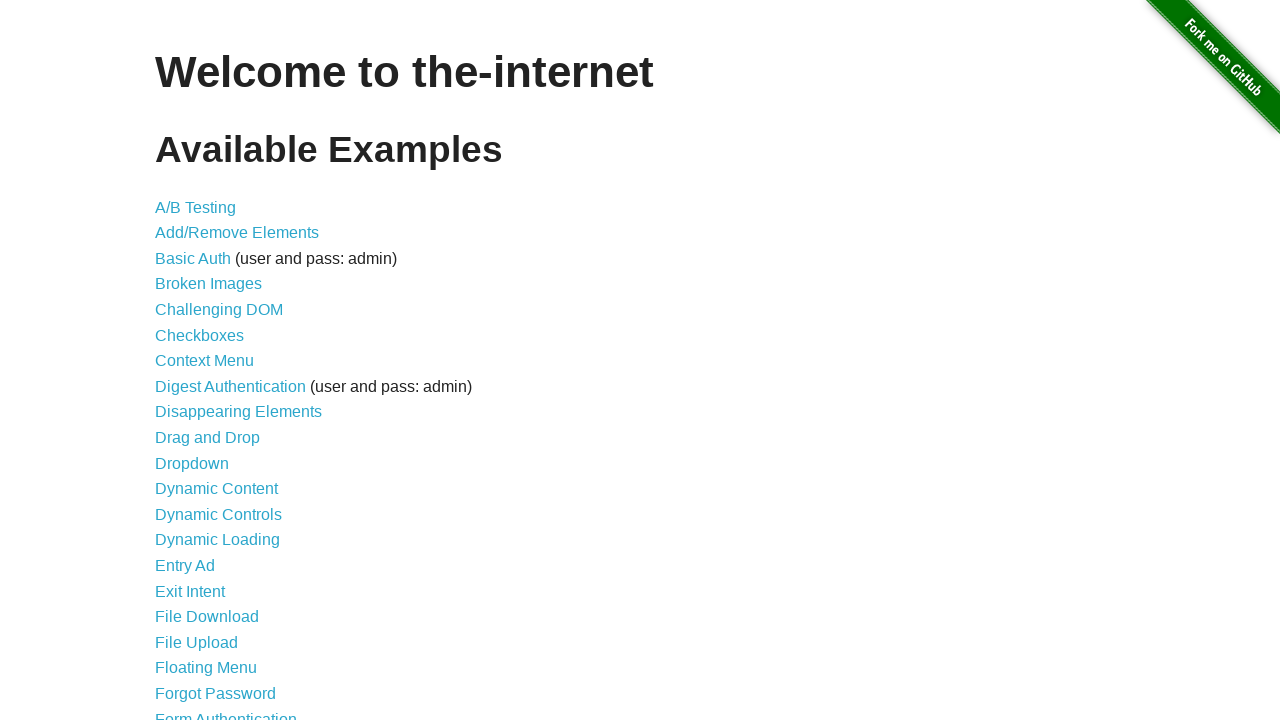

Navigated to The Internet test site
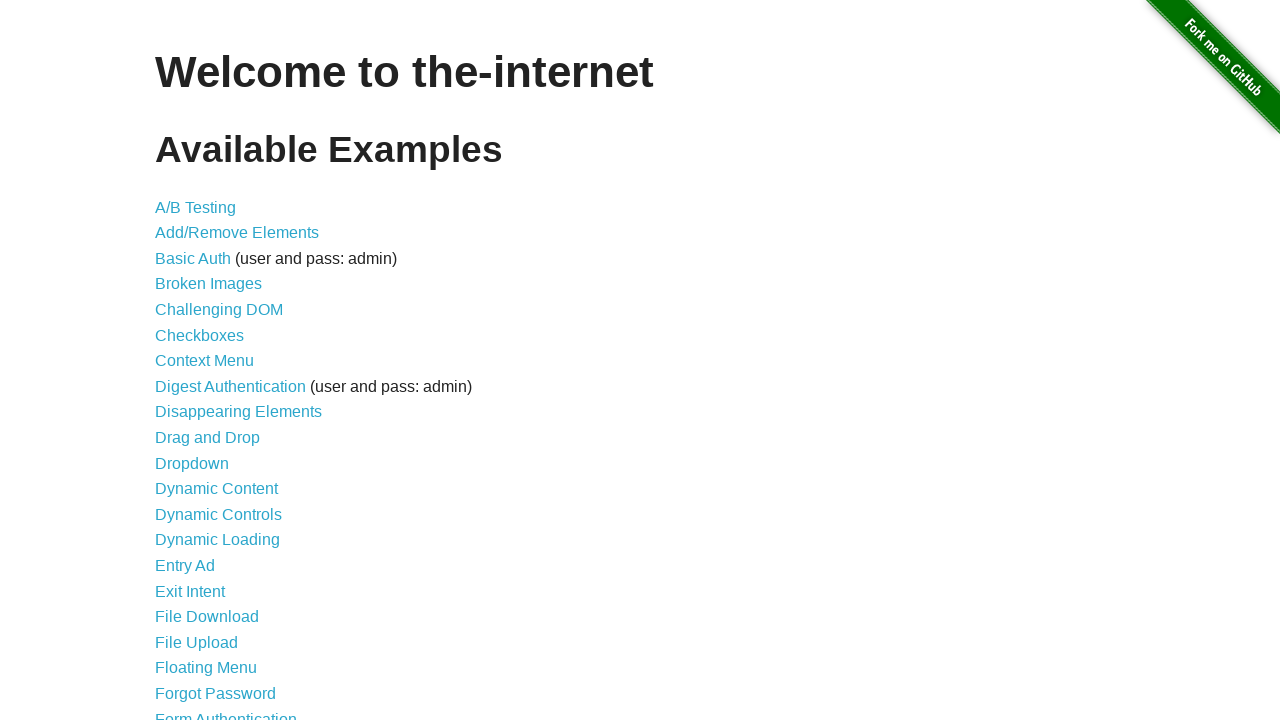

Clicked on the Horizontal Slider link at (214, 361) on xpath=//a[text()='Horizontal Slider']
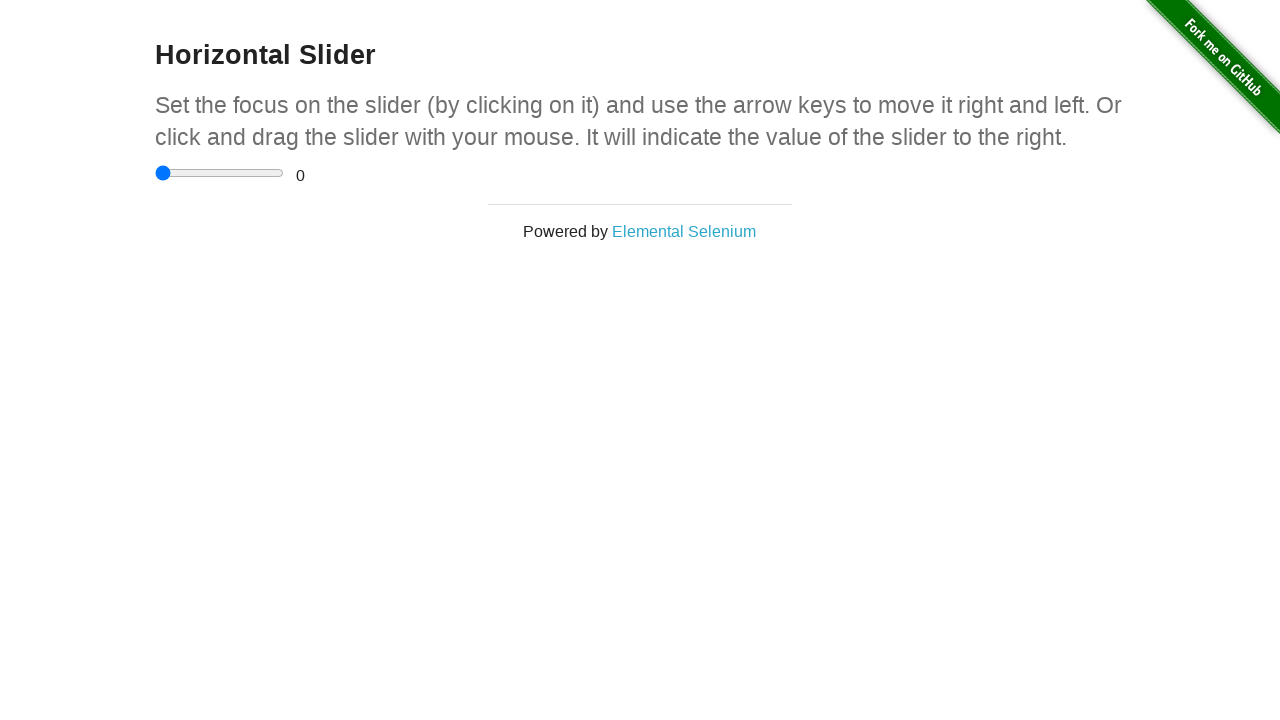

Horizontal Slider page header loaded
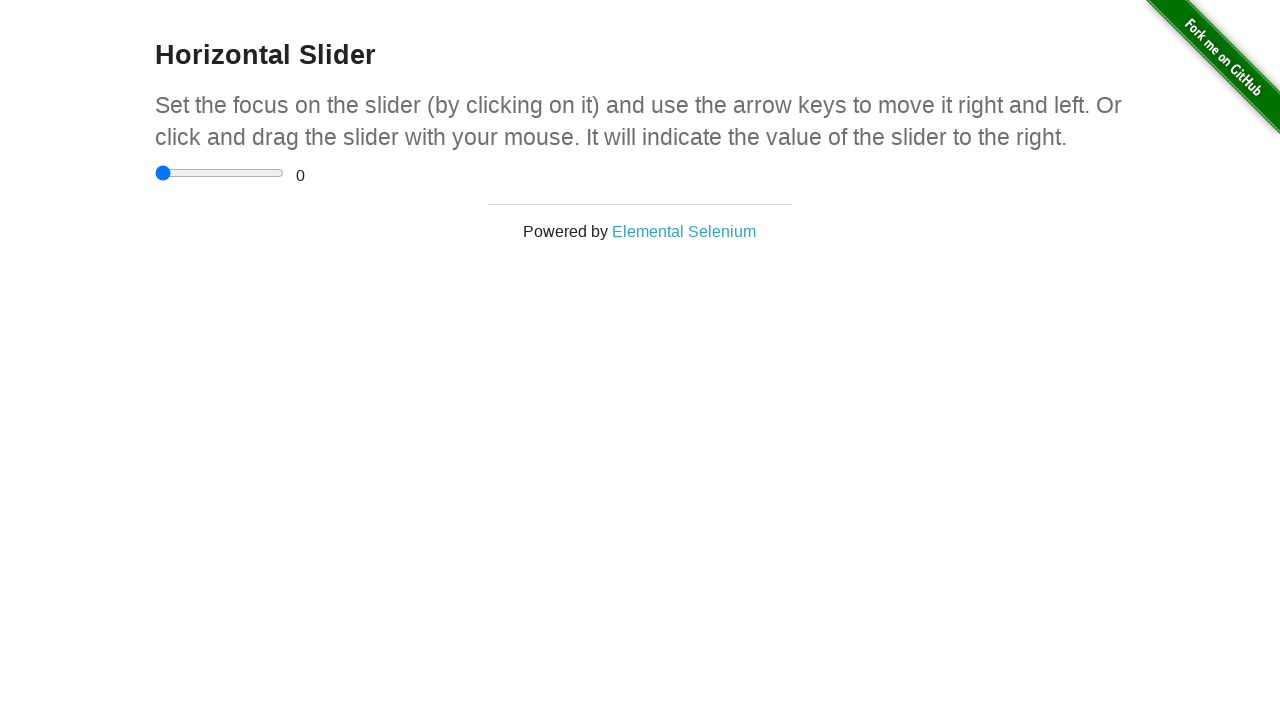

Verified page header text is 'Horizontal Slider'
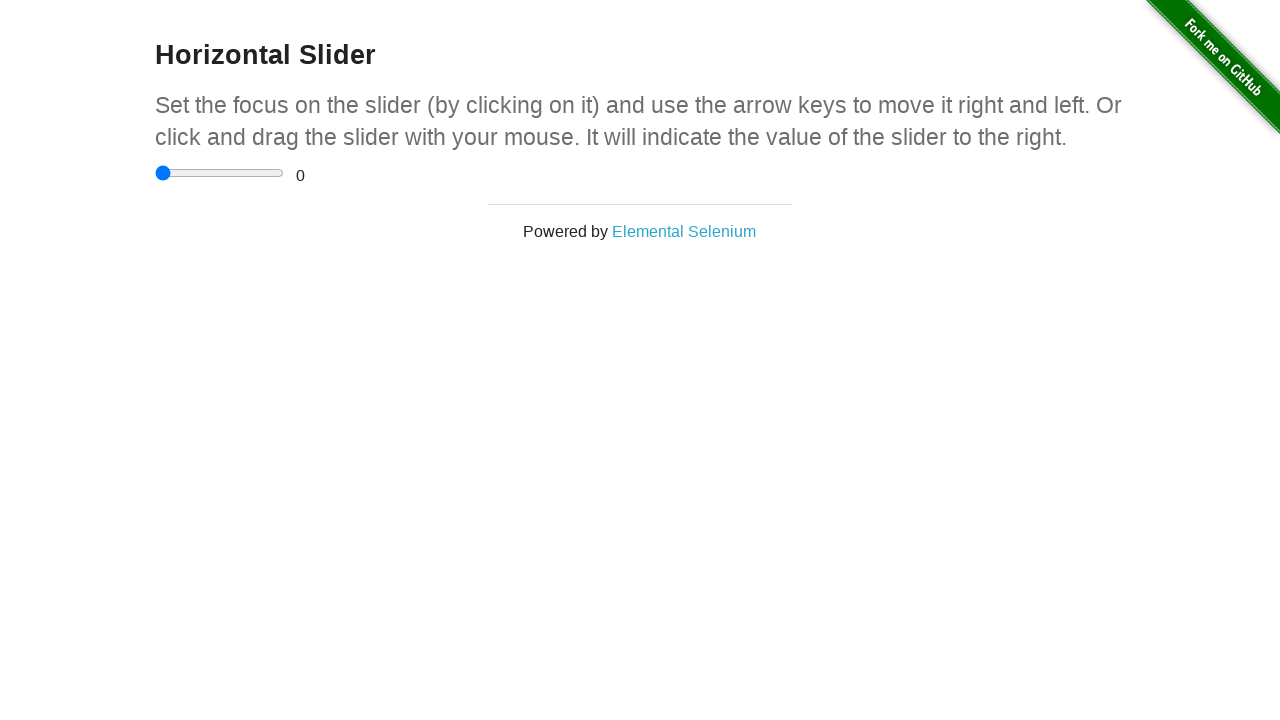

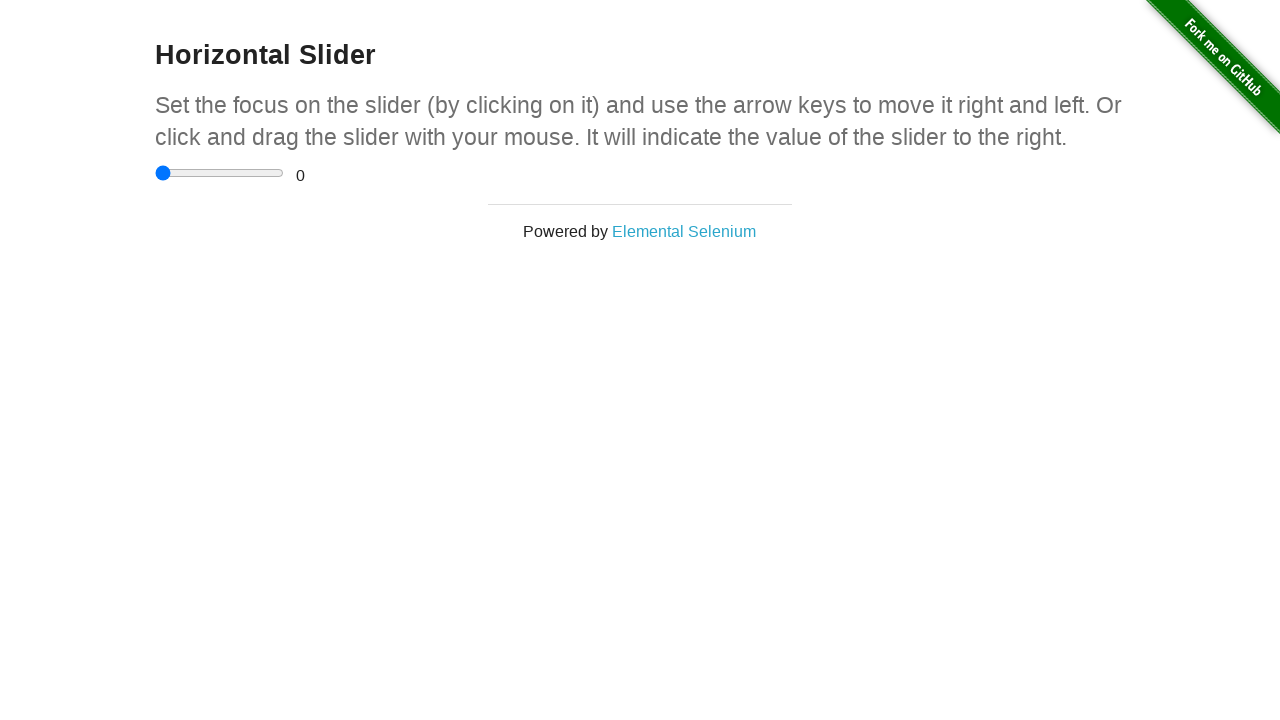